Navigates to W3Schools CSS reference page and scrolls the side menu to the top

Starting URL: https://www.w3schools.com/cssreF/pr_pos_overflow.asp

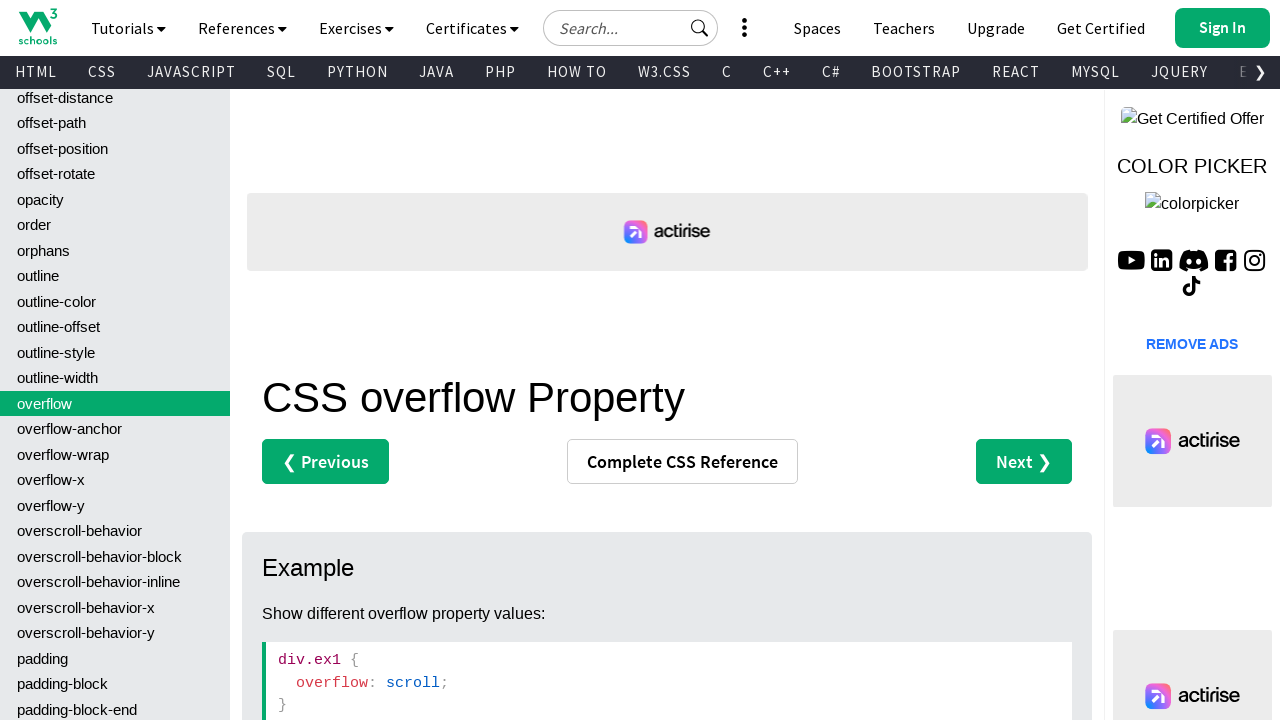

Scrolled side menu to top using JavaScript
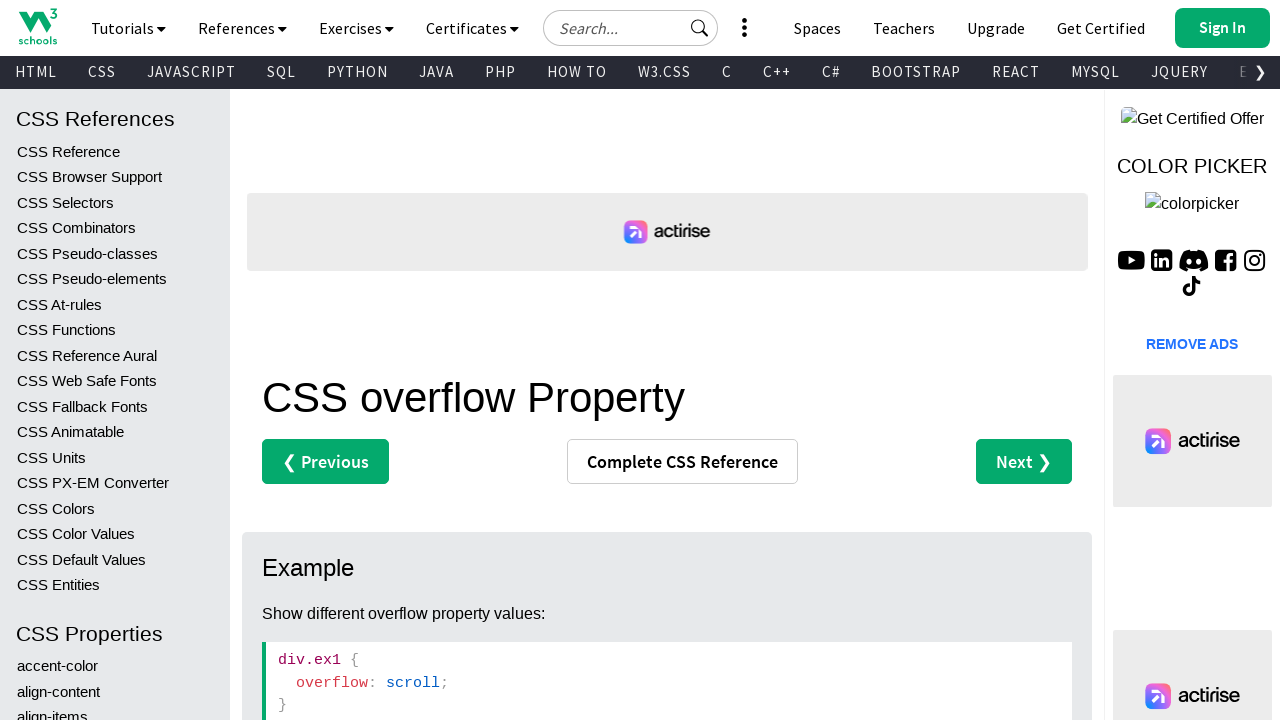

Side menu element is visible and loaded
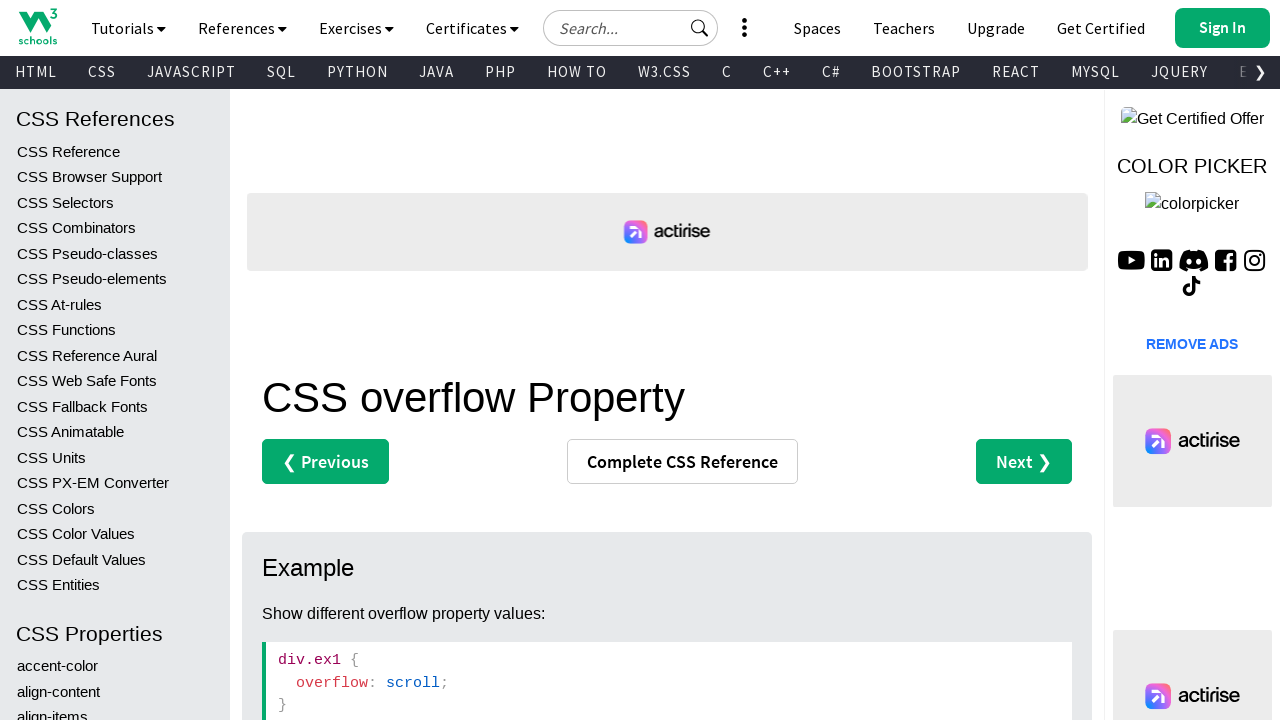

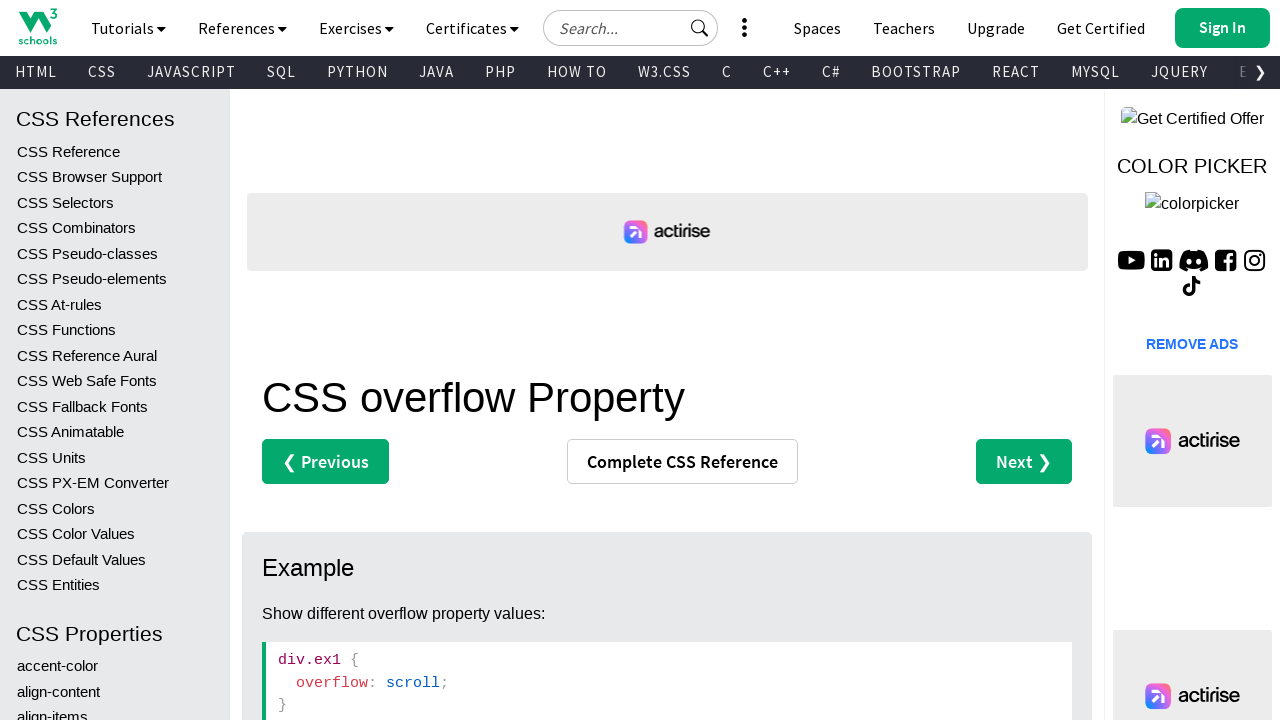